Opens multiple tabs with different URLs and navigates to different websites

Starting URL: https://the-internet.herokuapp.com/windows

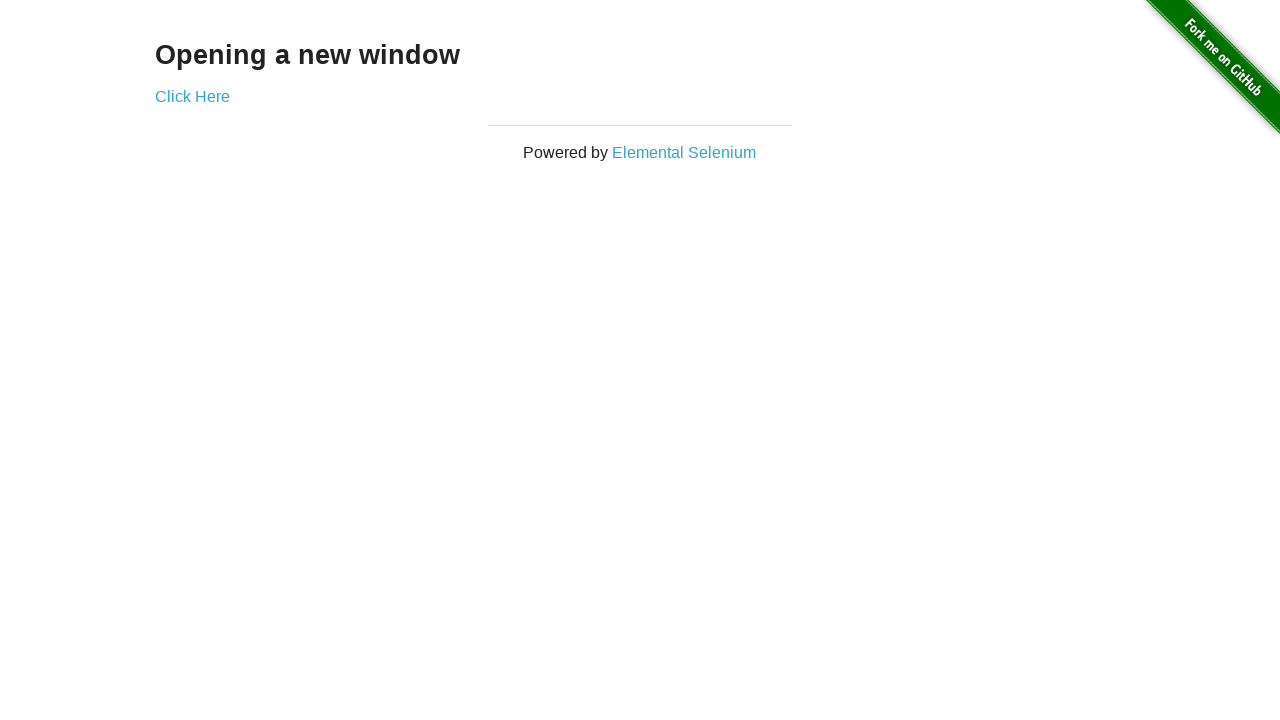

Verified main window is open with 1 page
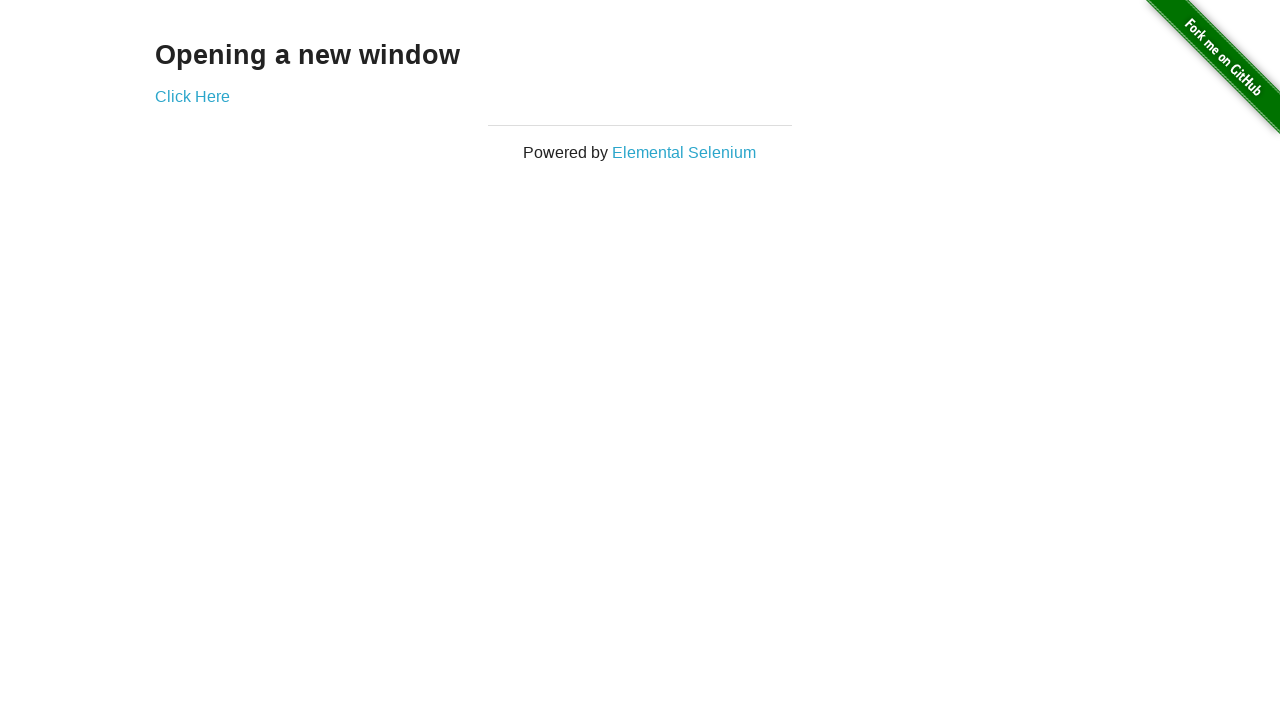

Opened new tab for Codecademy
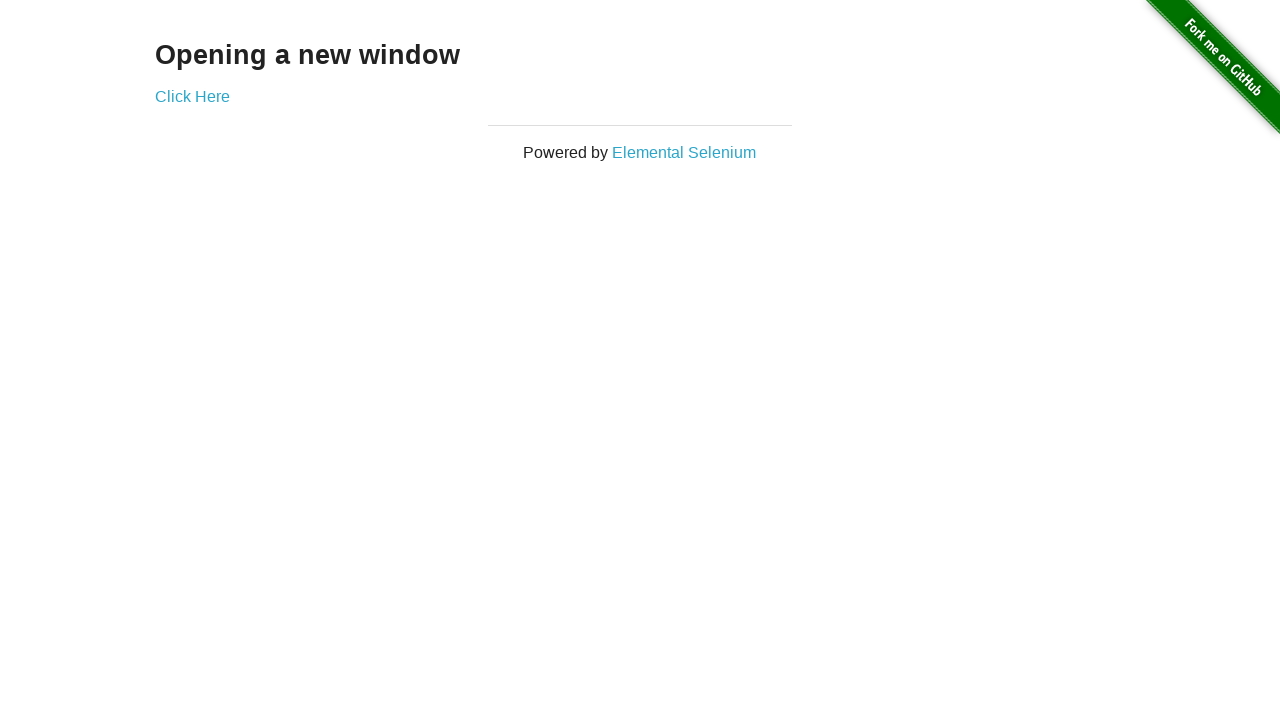

Navigated new tab to Codecademy (https://www.codeacademy.com)
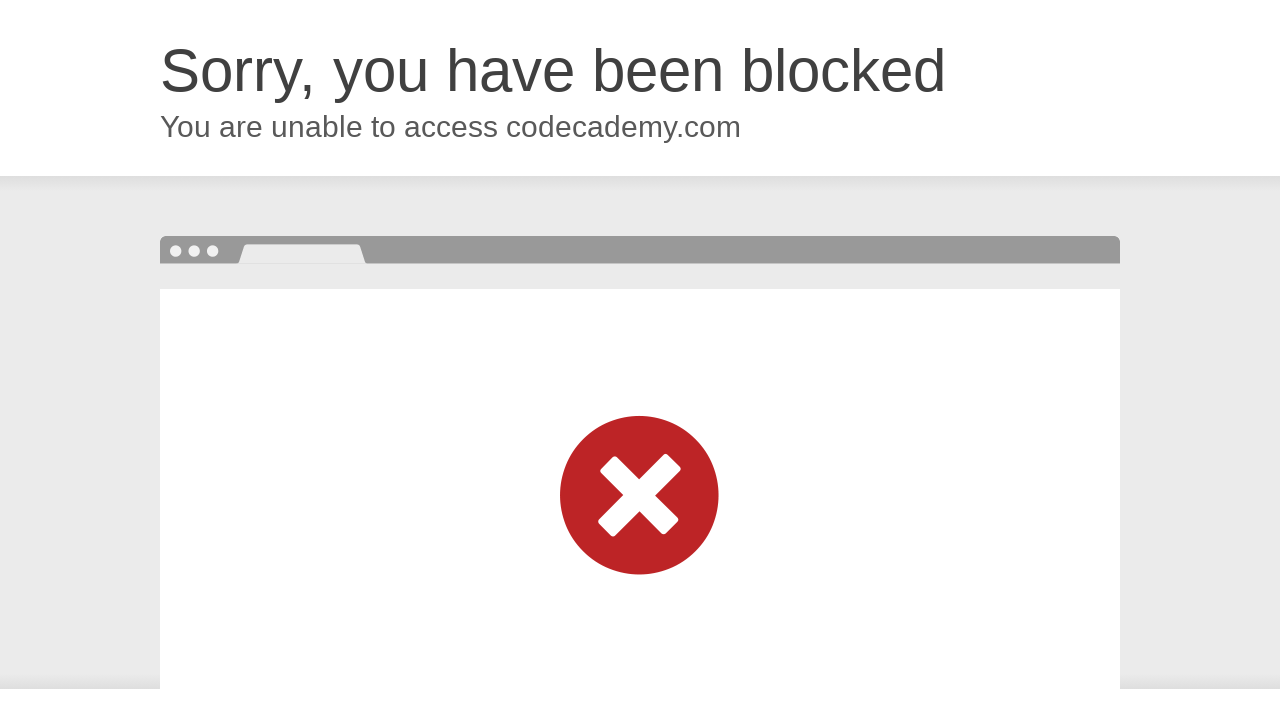

Opened another new tab for Skillsoft
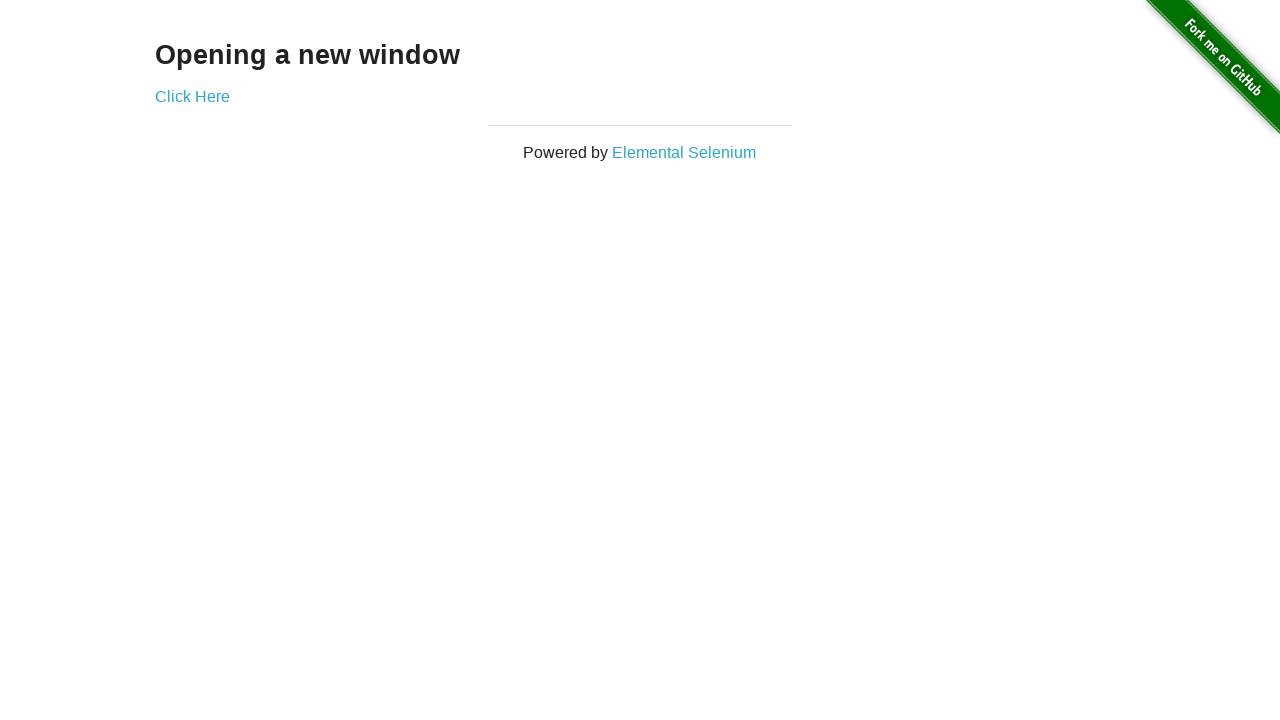

Navigated new tab to Skillsoft (http://www.skillsoft.com)
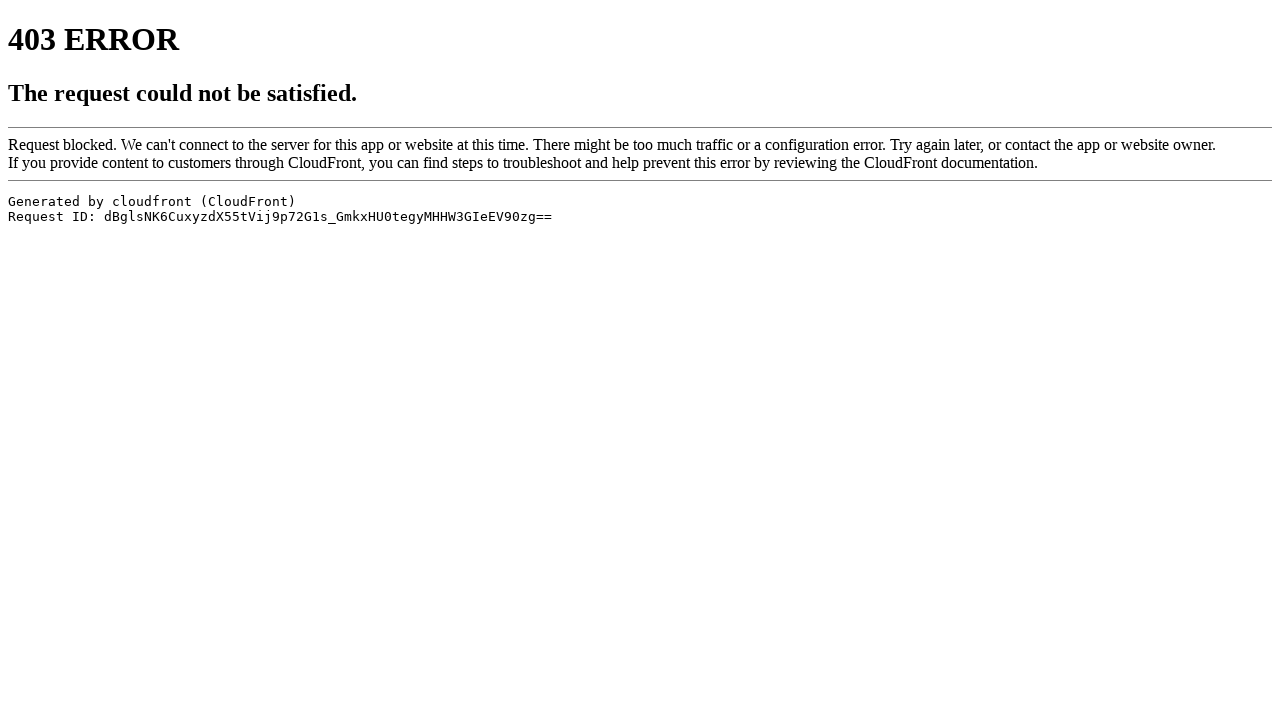

Verified 3 tabs are open
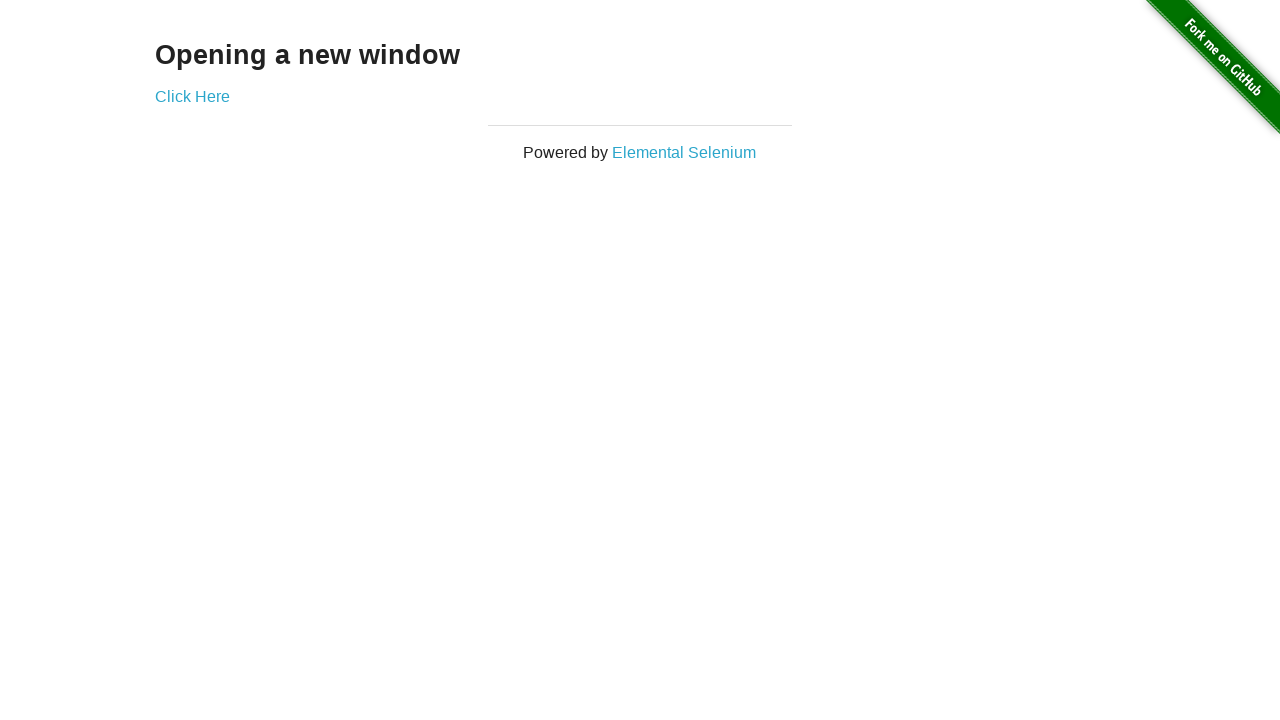

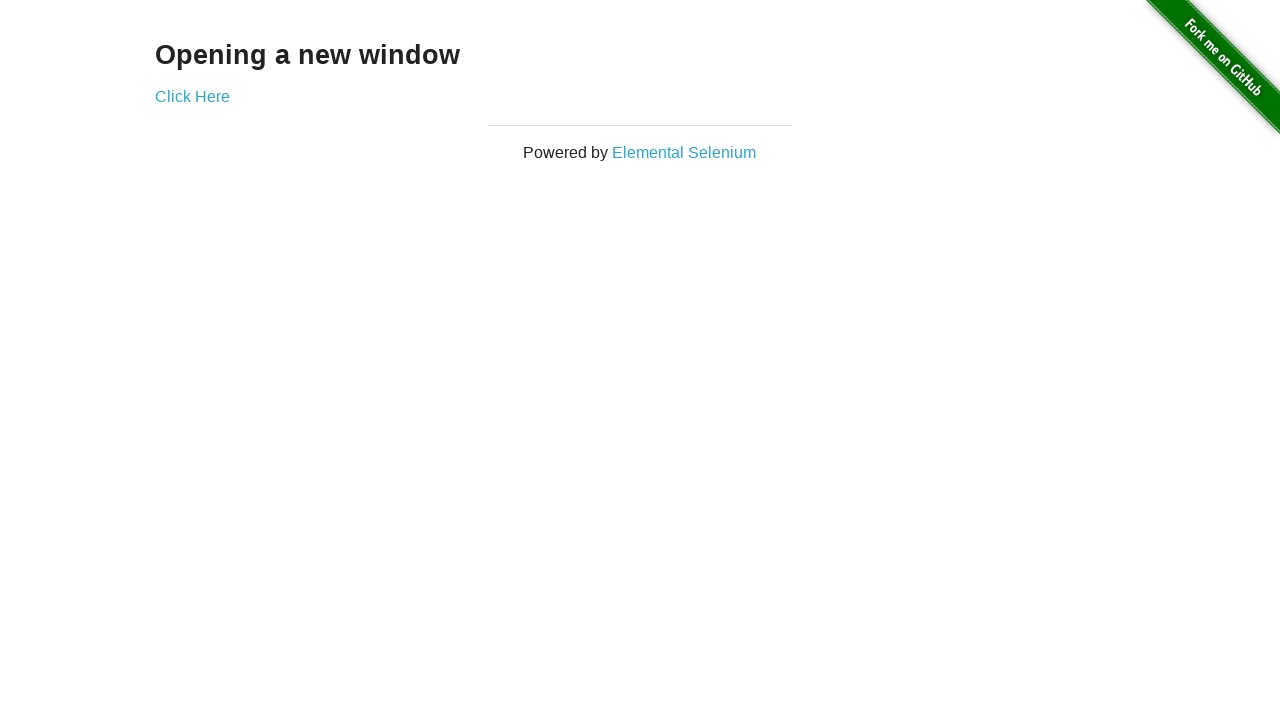